Tests passenger dropdown functionality by opening the dropdown, incrementing the adult passenger count 4 times (to reach 5 adults), and verifying the selection displays correctly

Starting URL: https://rahulshettyacademy.com/dropdownsPractise/

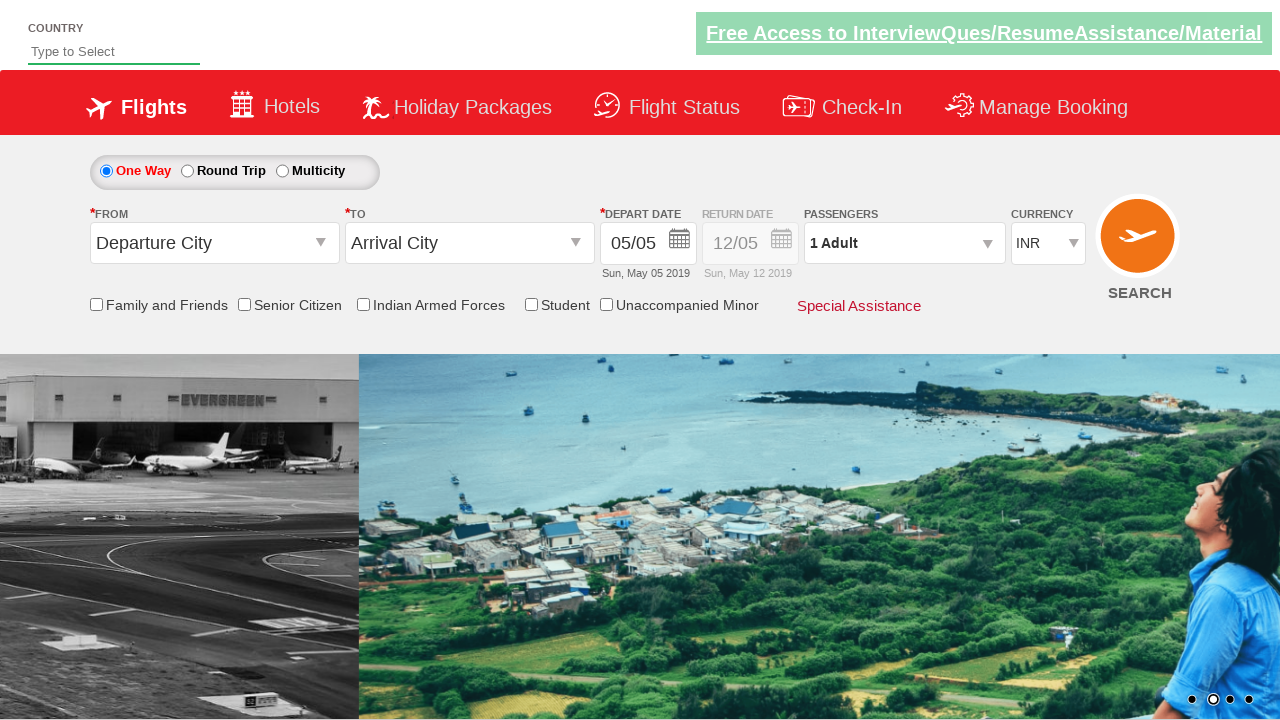

Clicked on passenger info dropdown to open it at (904, 243) on #divpaxinfo
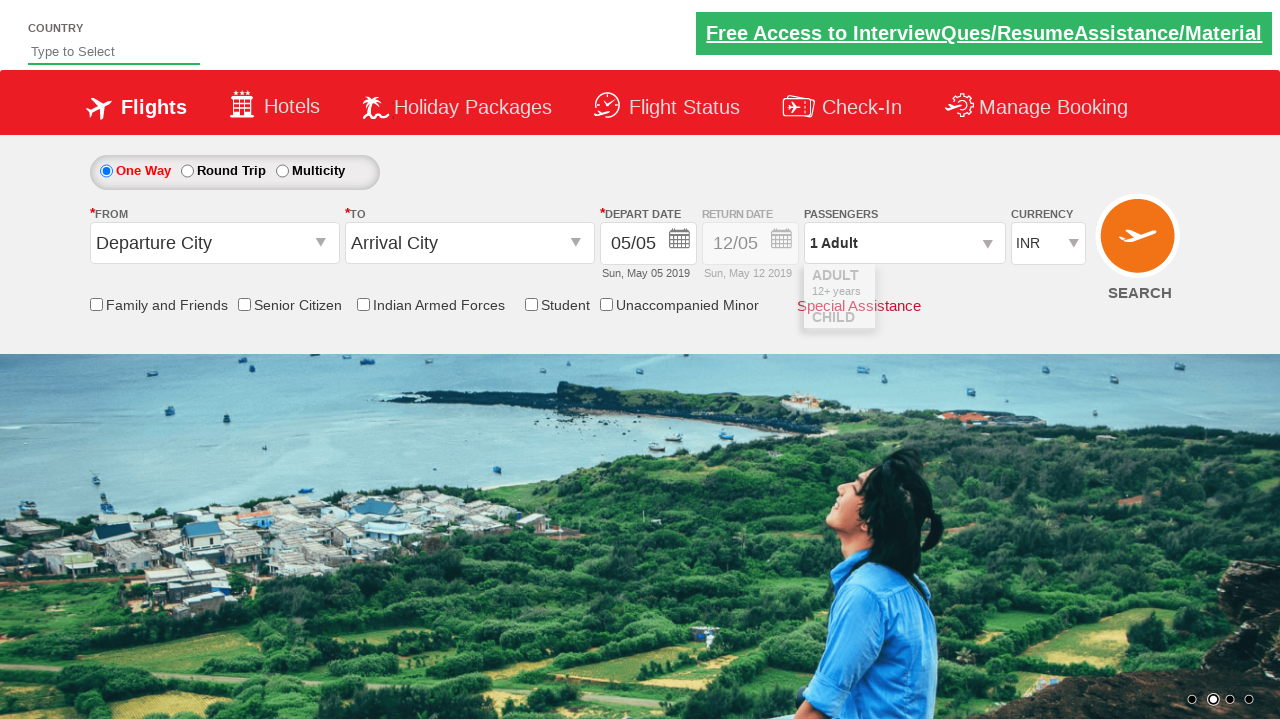

Waited for dropdown to be visible
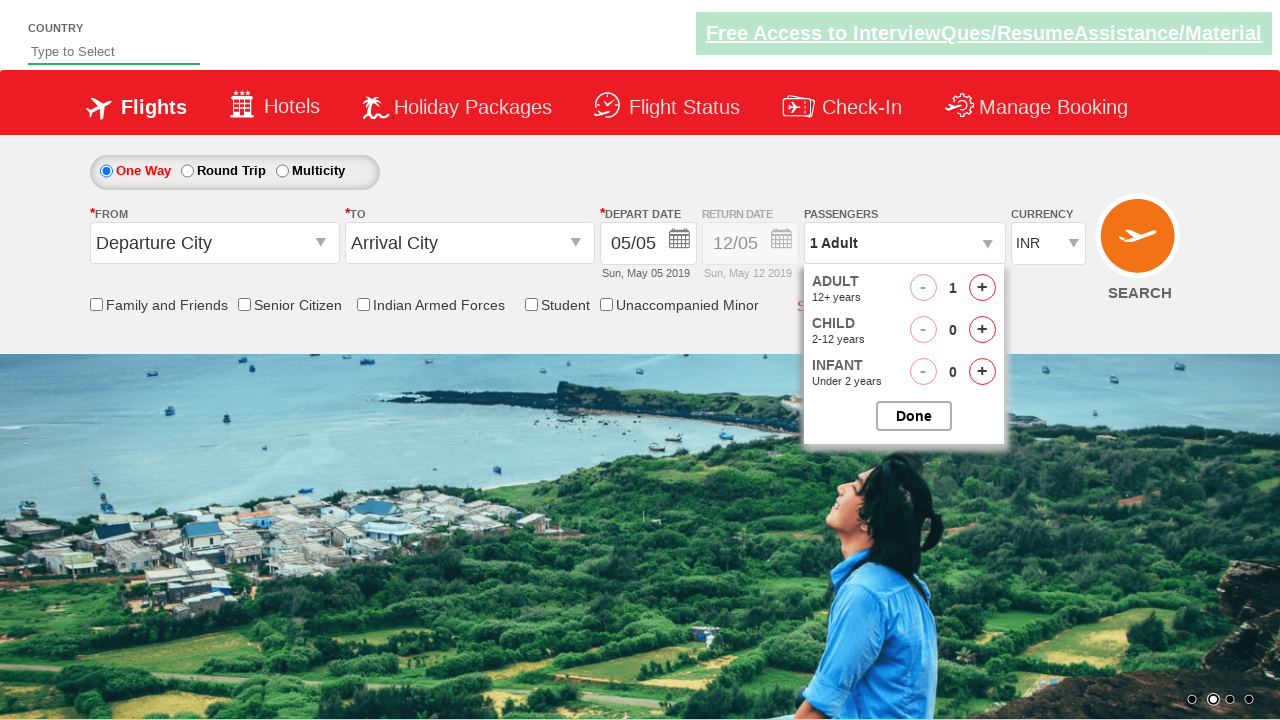

Incremented adult count (iteration 1 of 4) at (982, 288) on #hrefIncAdt
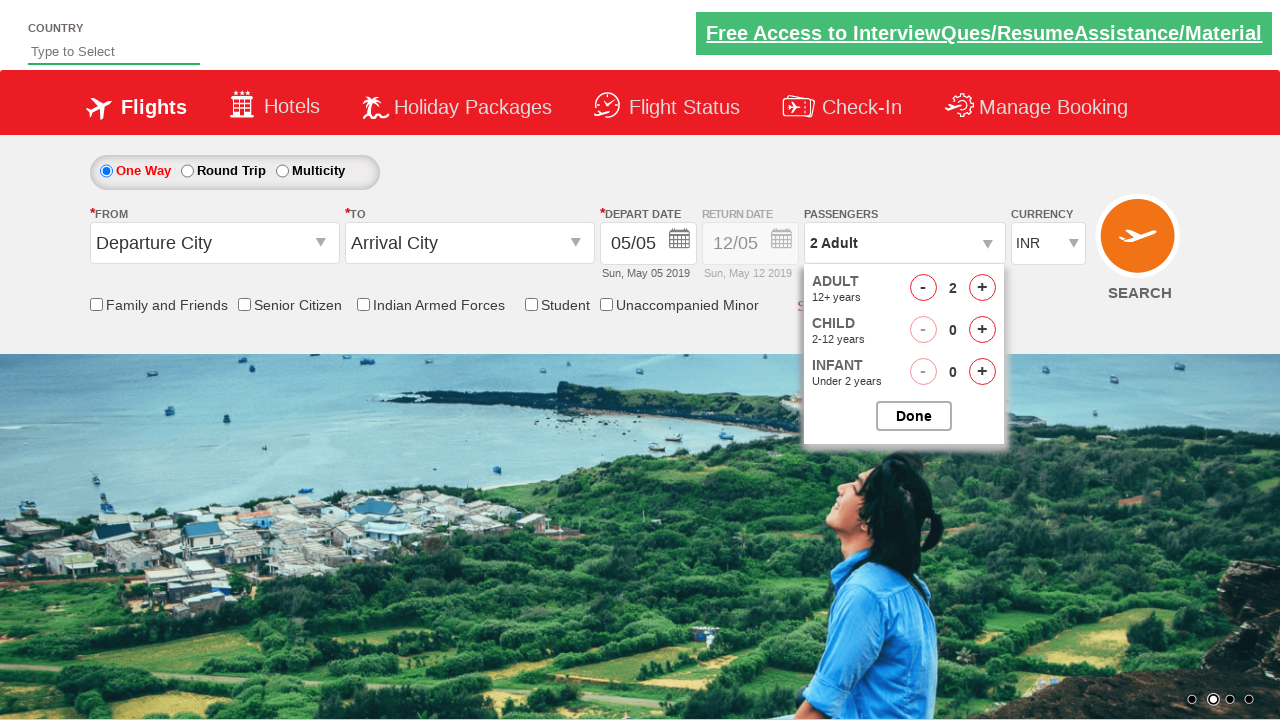

Incremented adult count (iteration 2 of 4) at (982, 288) on #hrefIncAdt
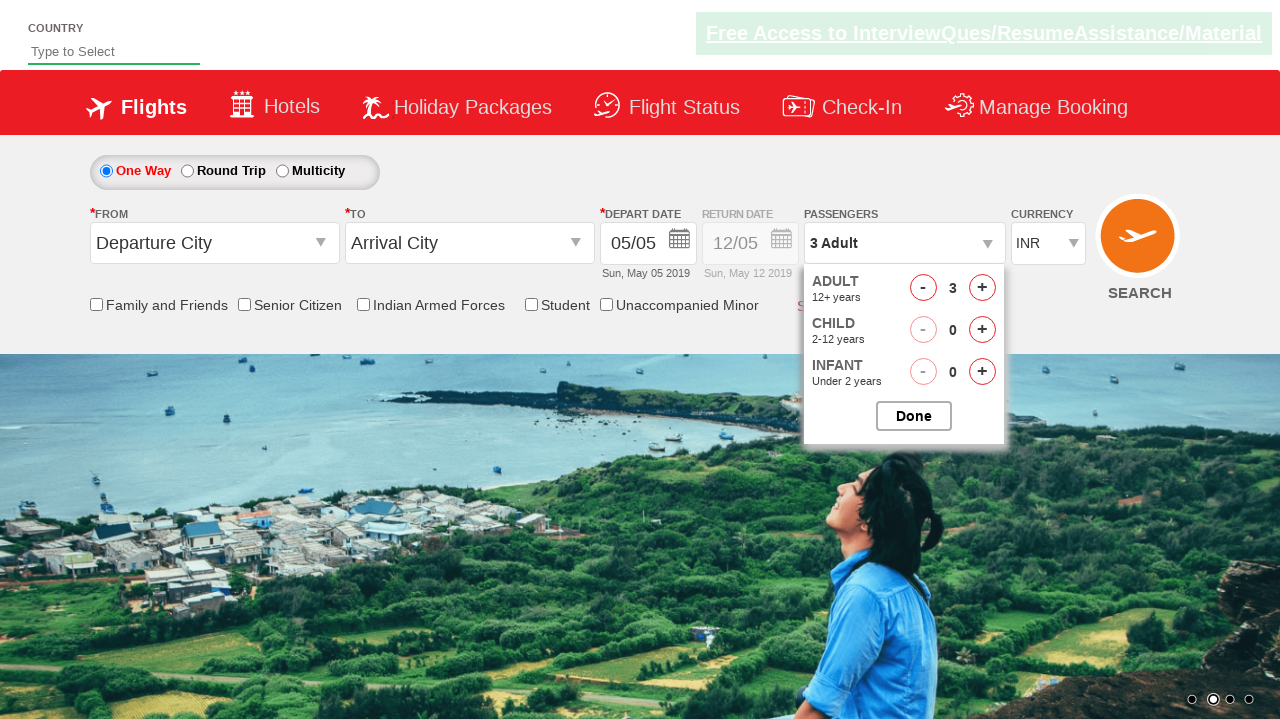

Incremented adult count (iteration 3 of 4) at (982, 288) on #hrefIncAdt
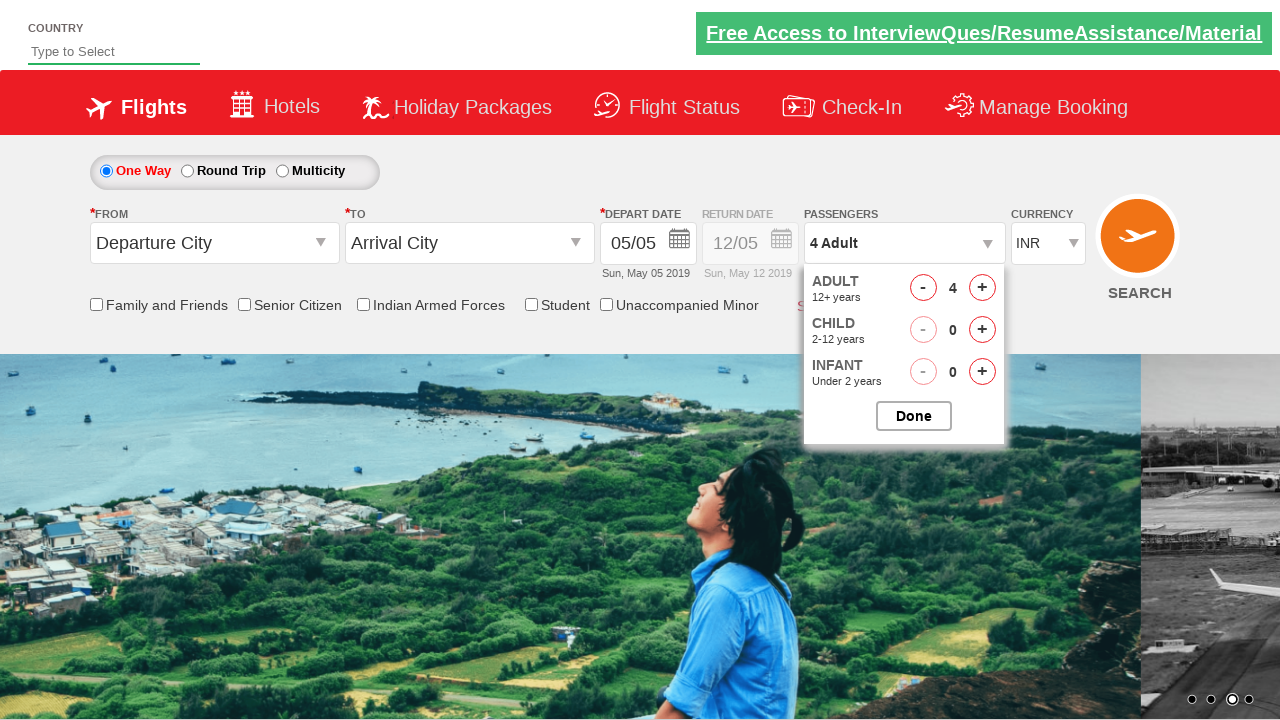

Incremented adult count (iteration 4 of 4) at (982, 288) on #hrefIncAdt
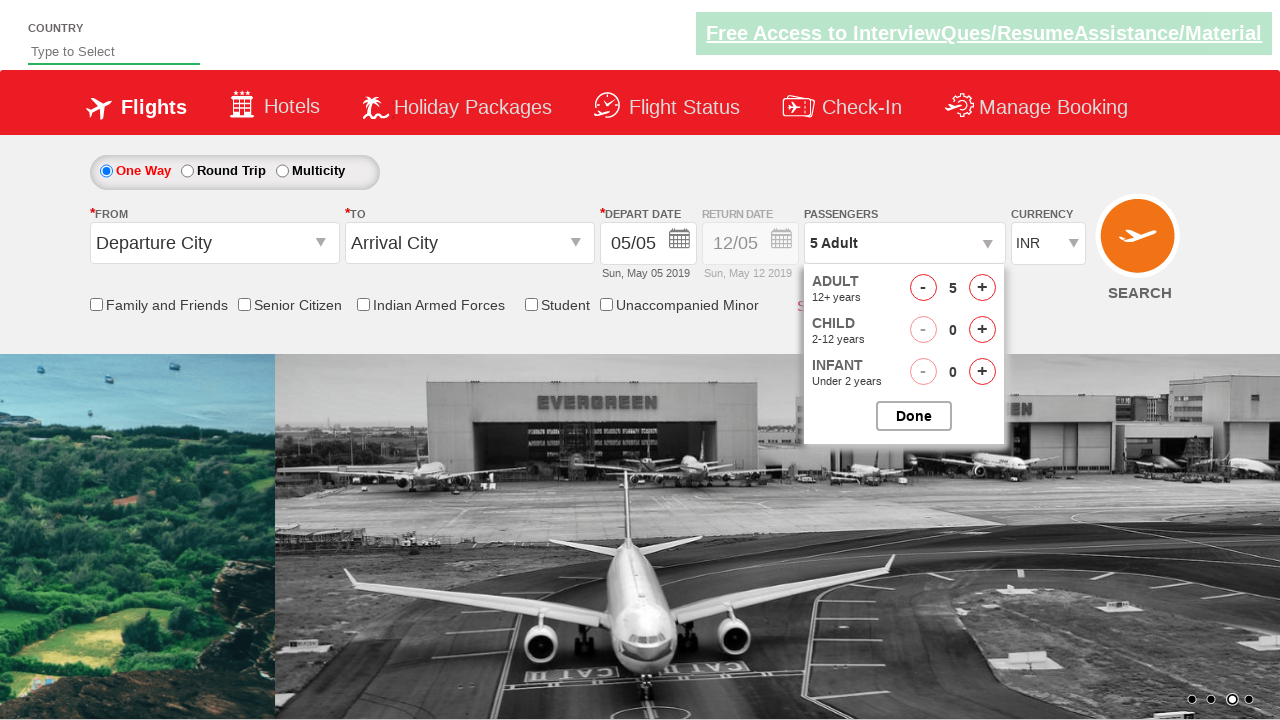

Closed the passenger dropdown at (914, 416) on #btnclosepaxoption
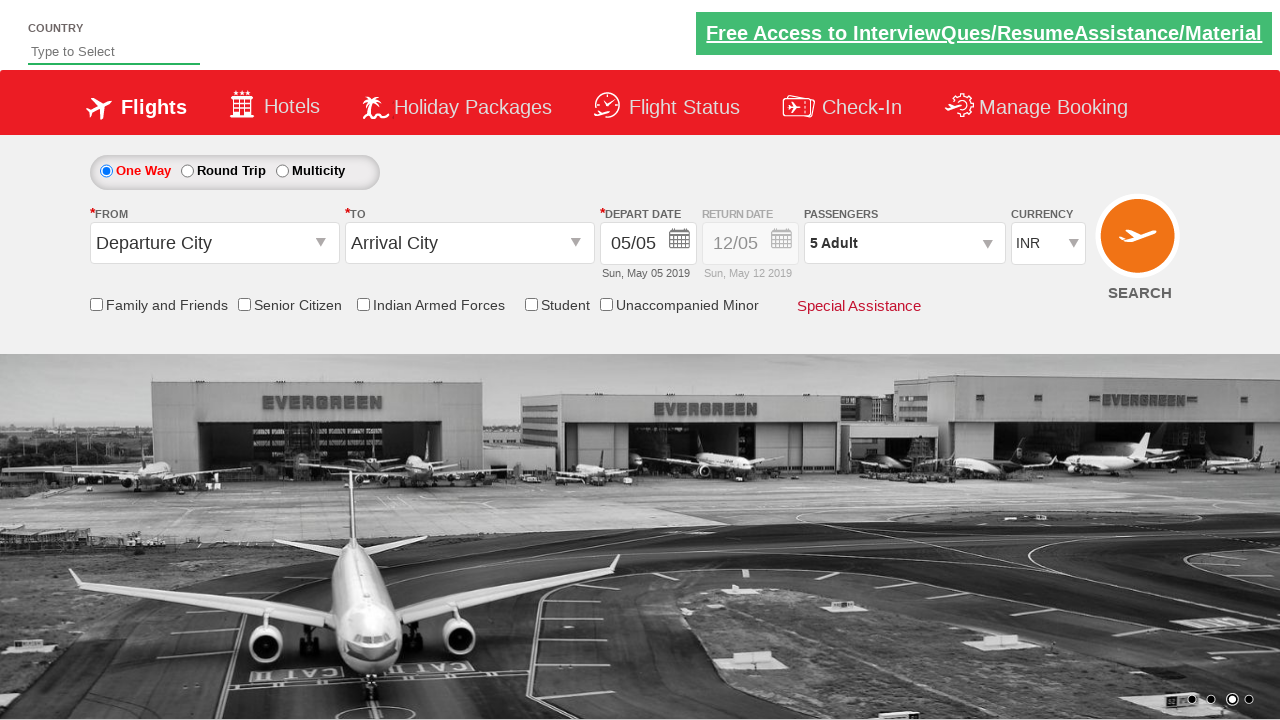

Retrieved passenger count text from dropdown
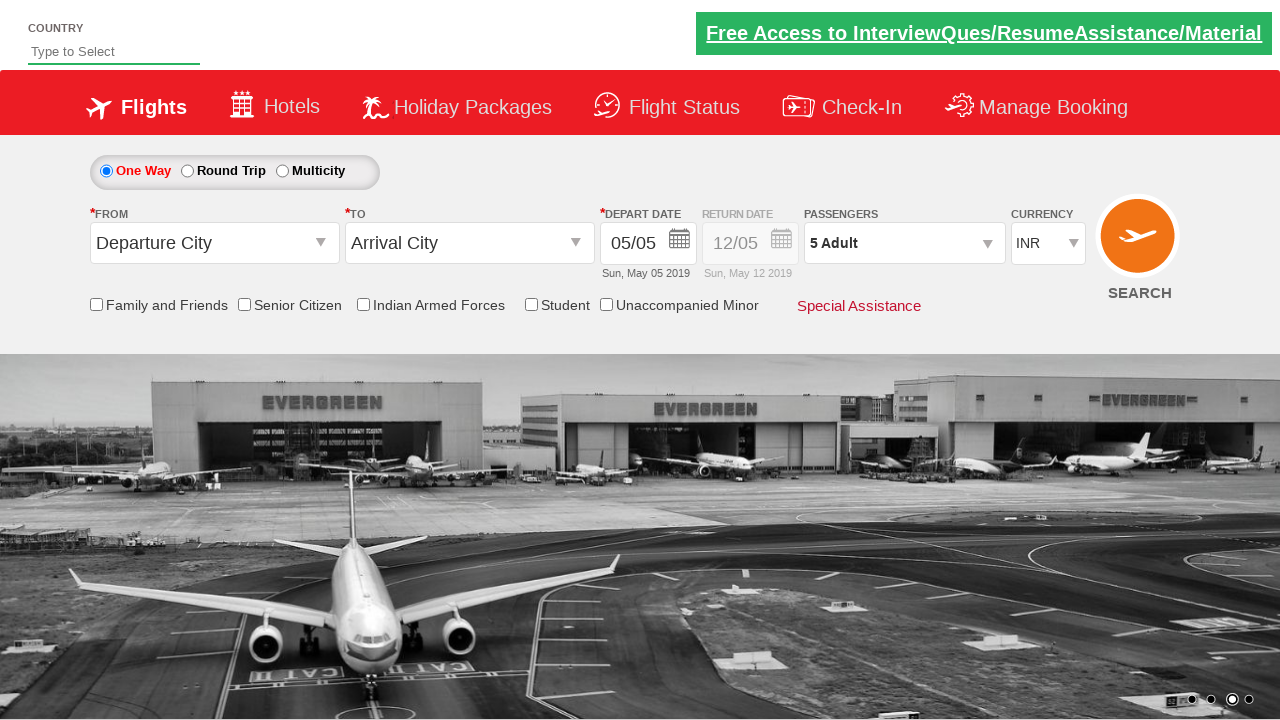

Verified that passenger count displays '5 Adult' correctly
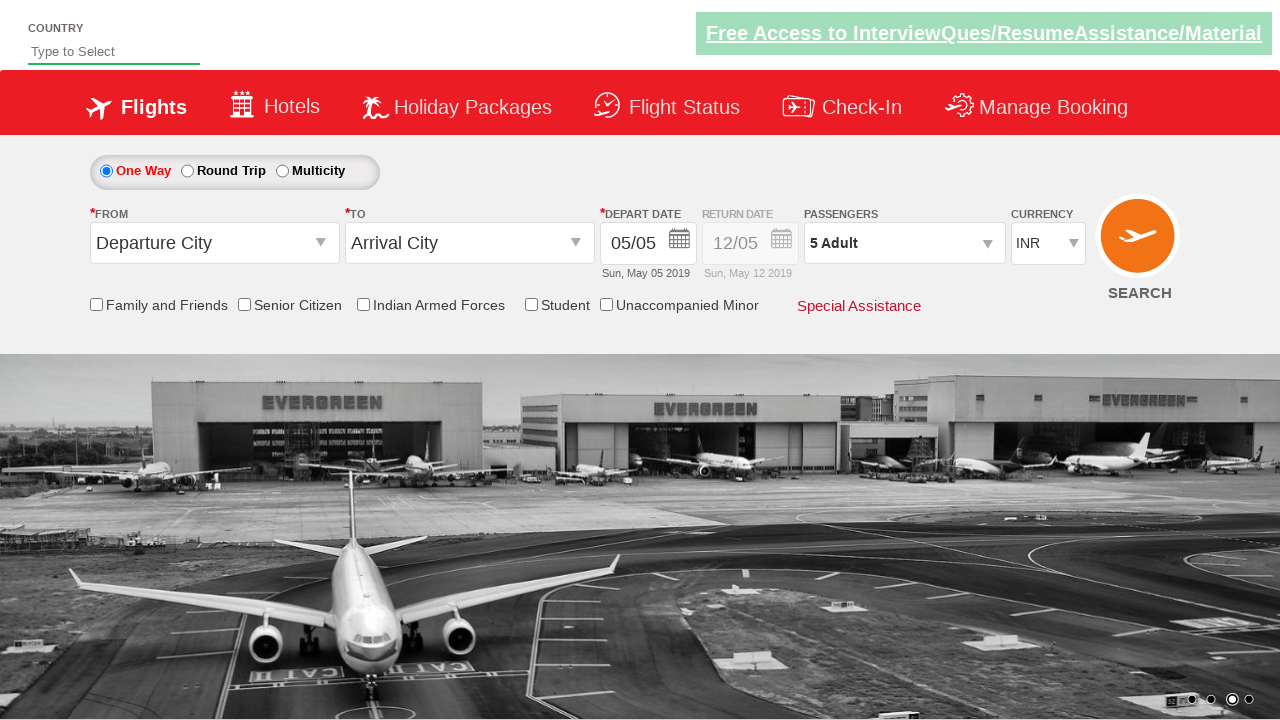

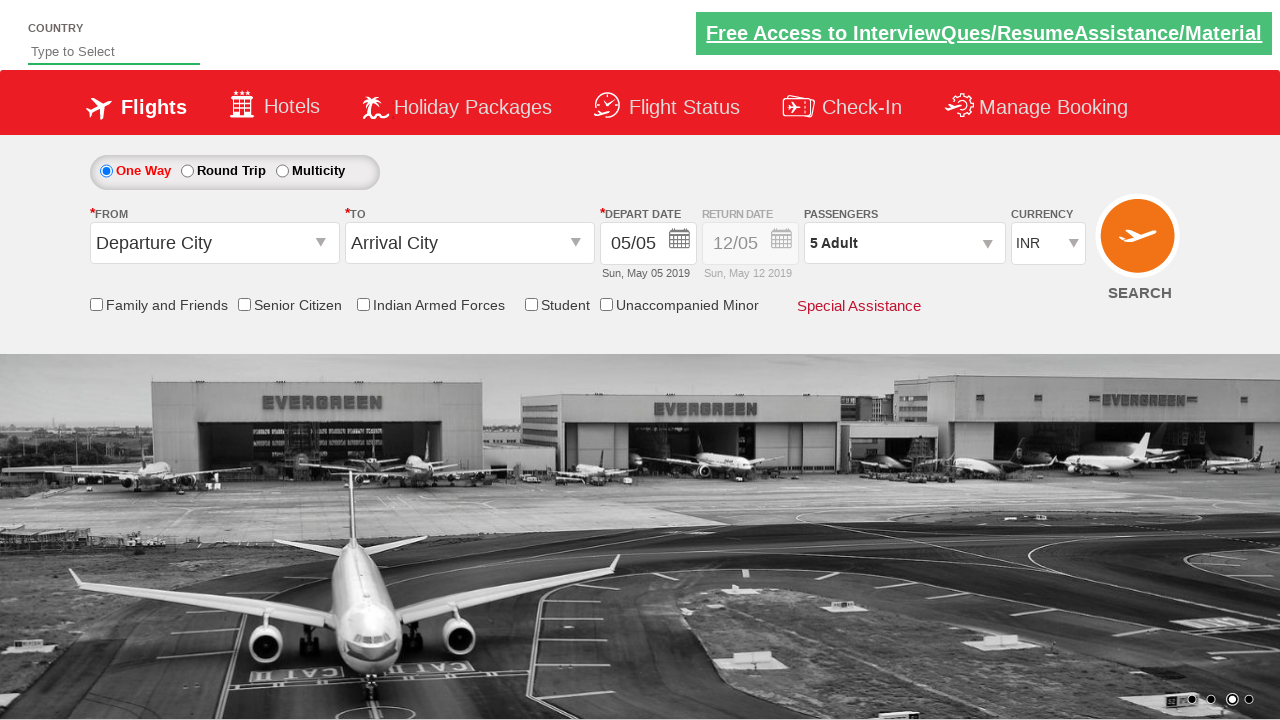